Tests static dropdown menu selection by selecting a currency option from the dropdown

Starting URL: https://rahulshettyacademy.com/dropdownsPractise/

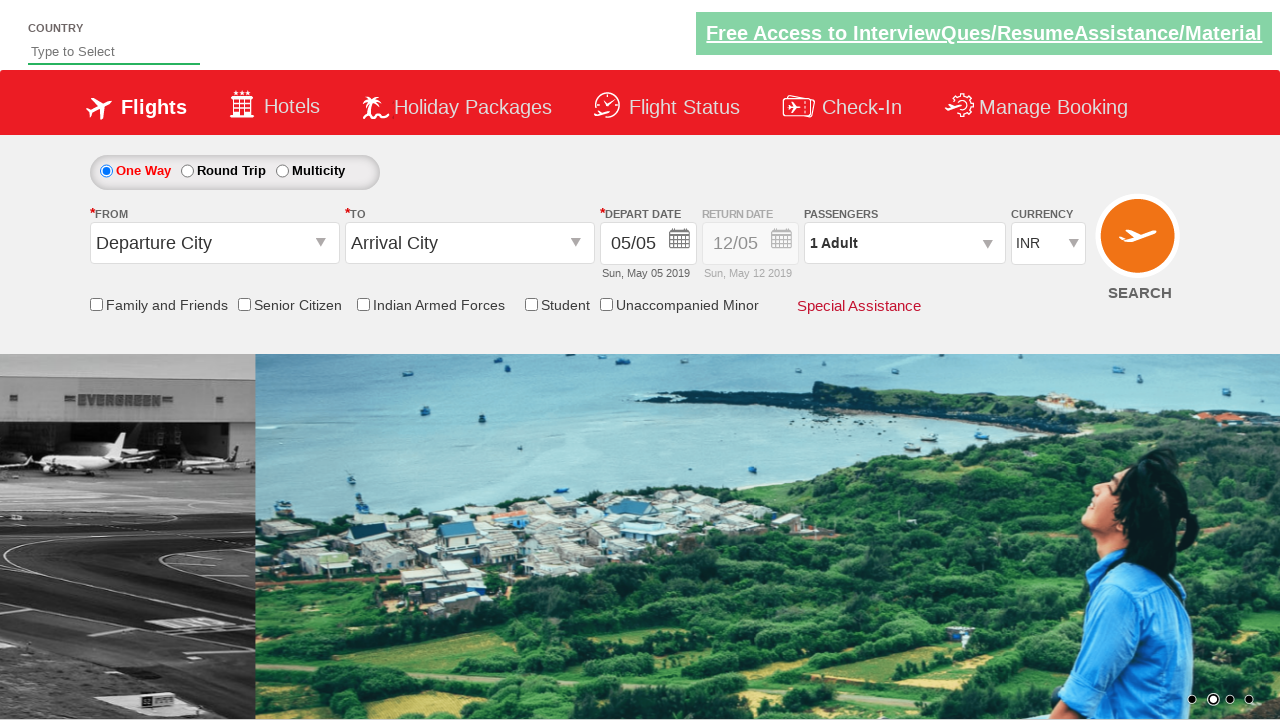

Selected USD option (index 3) from currency dropdown on select#ctl00_mainContent_DropDownListCurrency
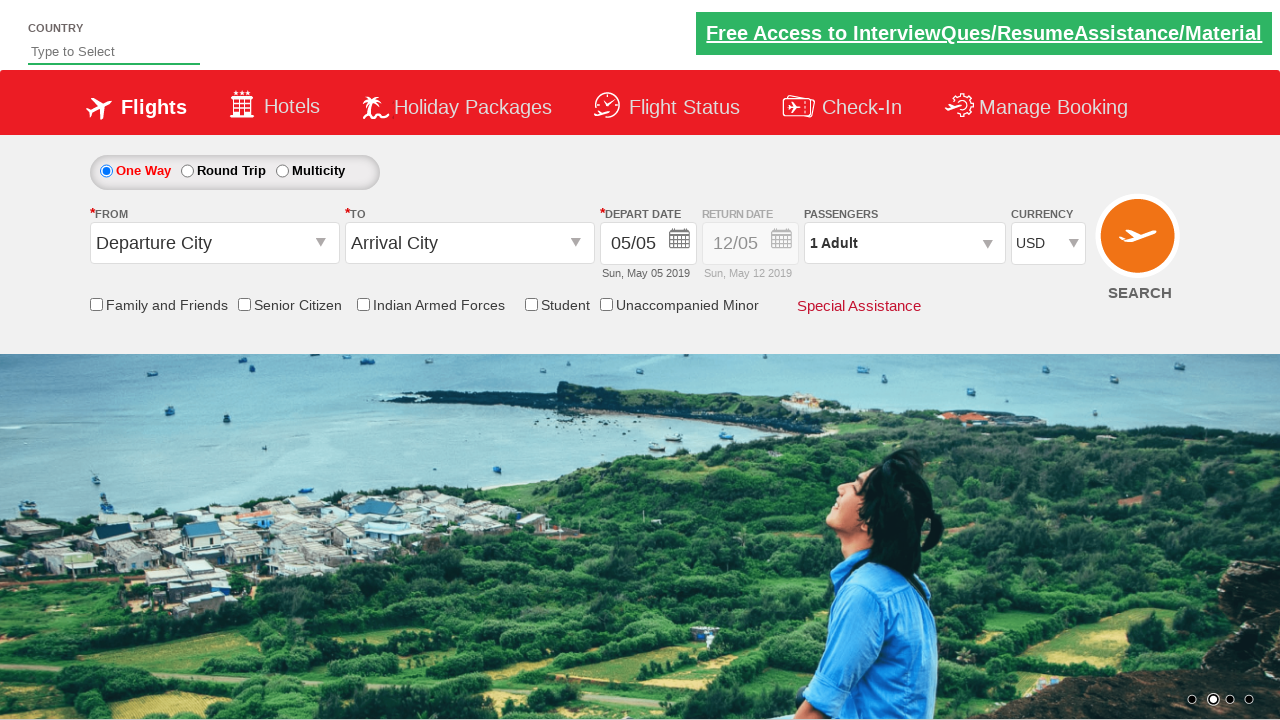

Retrieved selected currency value from dropdown
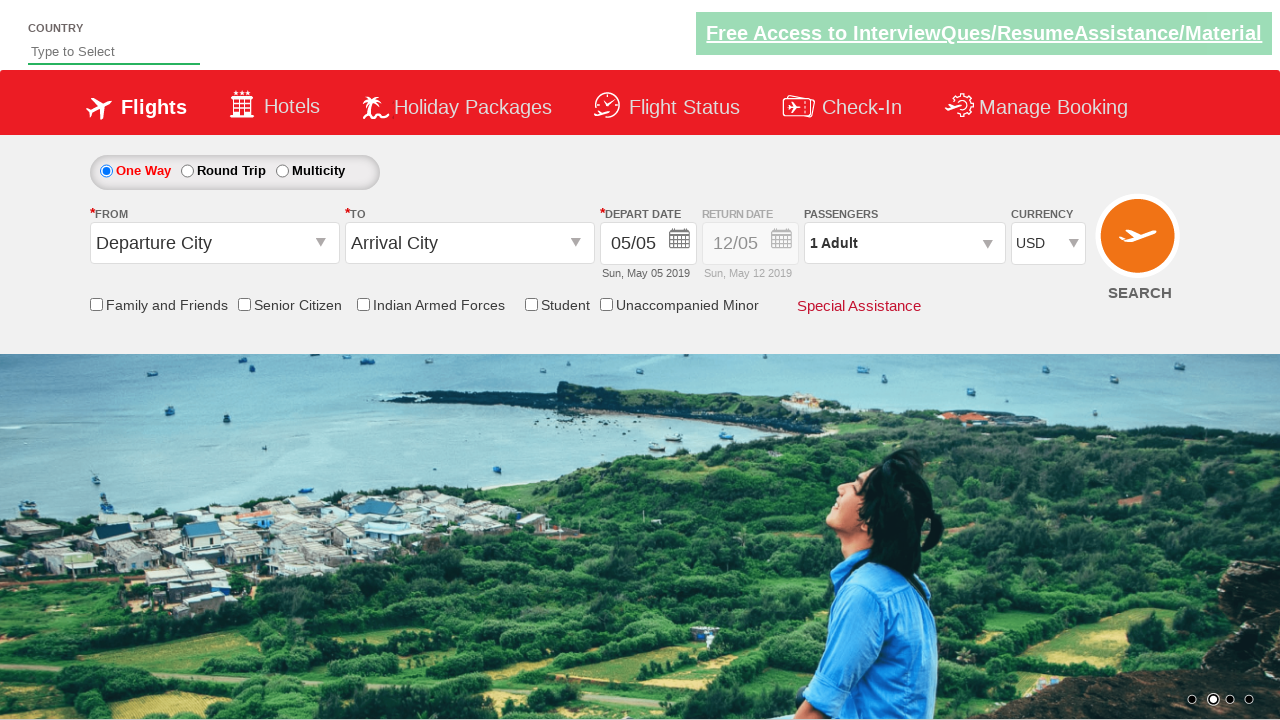

Verified that USD was successfully selected in dropdown
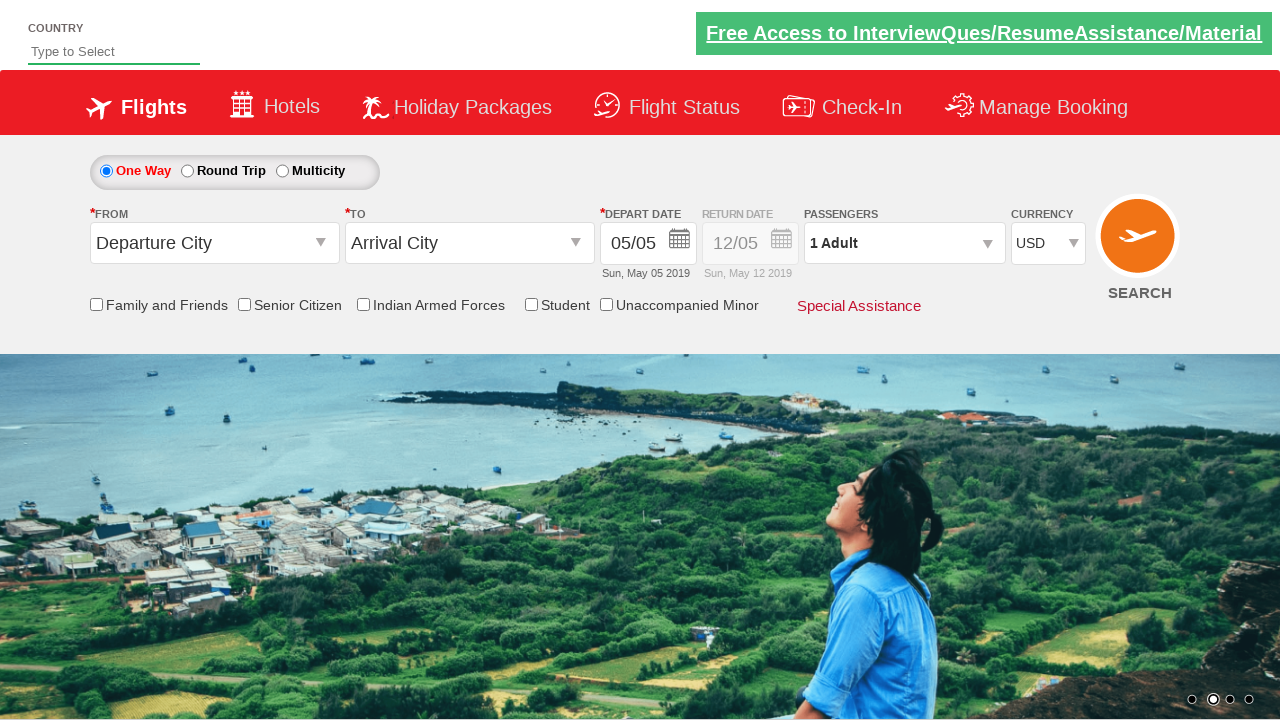

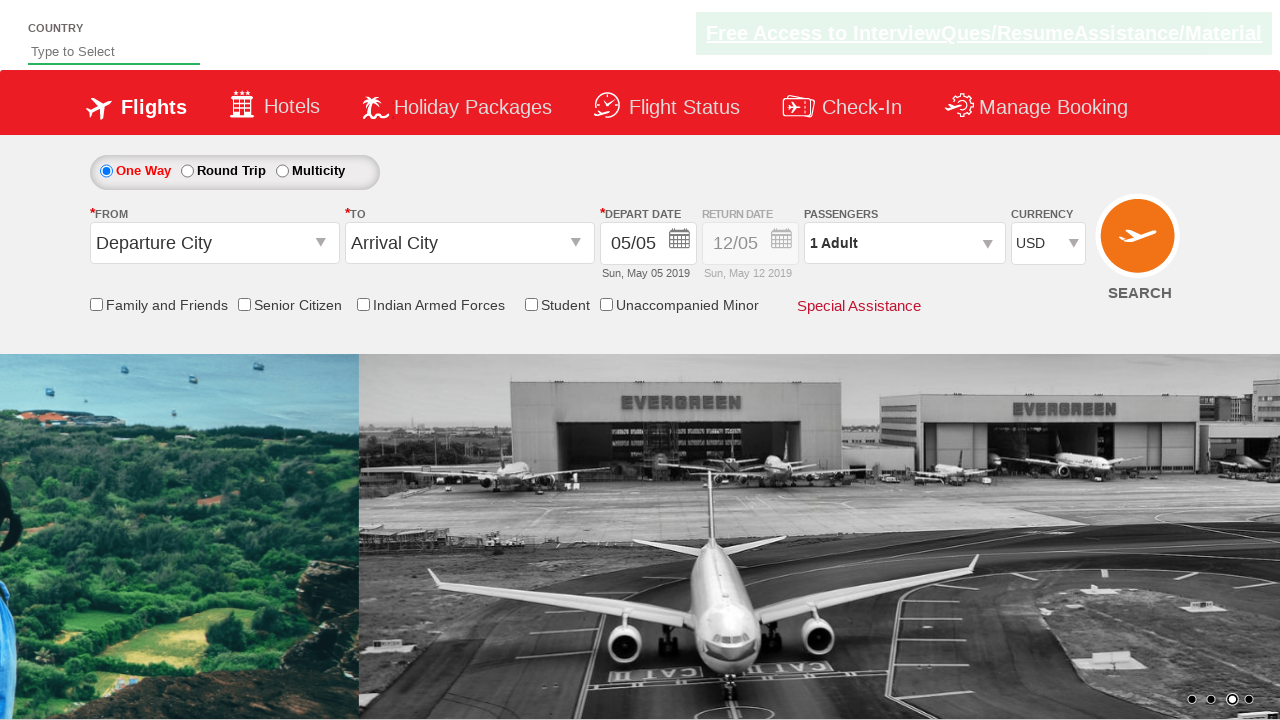